Navigates to the Challenging DOM page and verifies that the side buttons are displayed with expected text values.

Starting URL: https://the-internet.herokuapp.com/

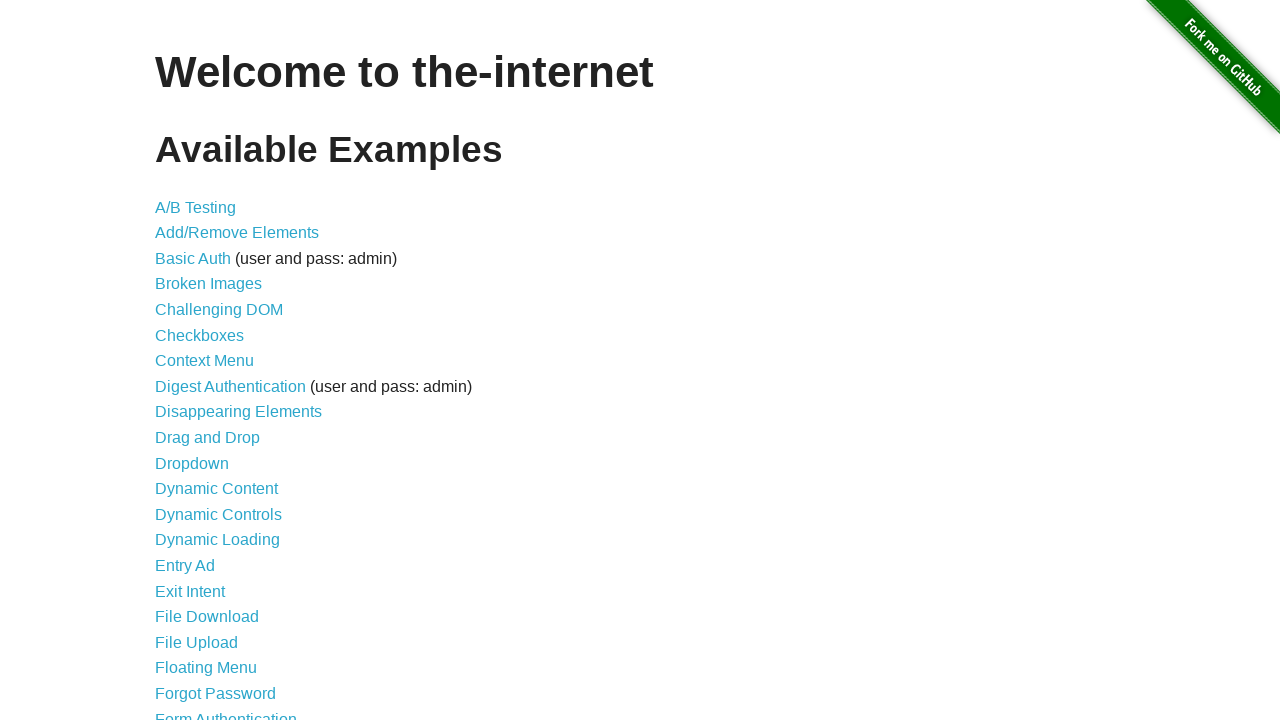

Clicked on Challenging DOM link at (219, 310) on xpath=//a[normalize-space()='Challenging DOM']
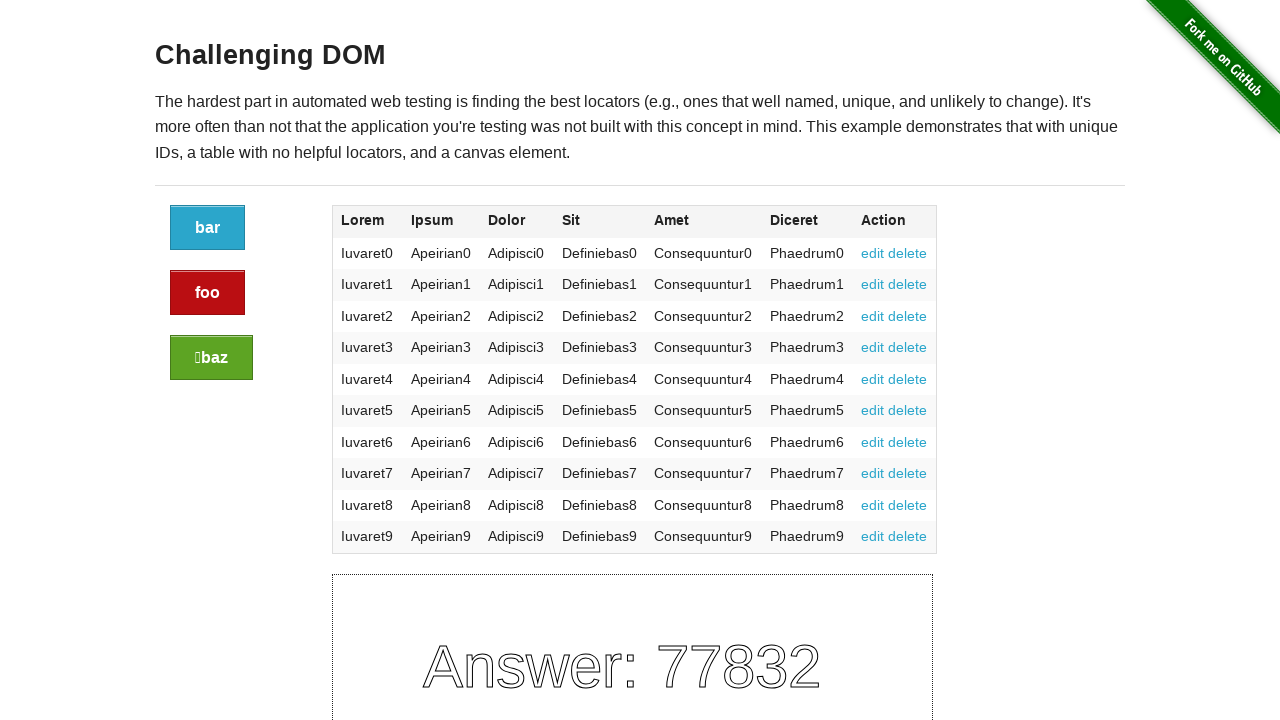

Page loaded - h3 element is visible
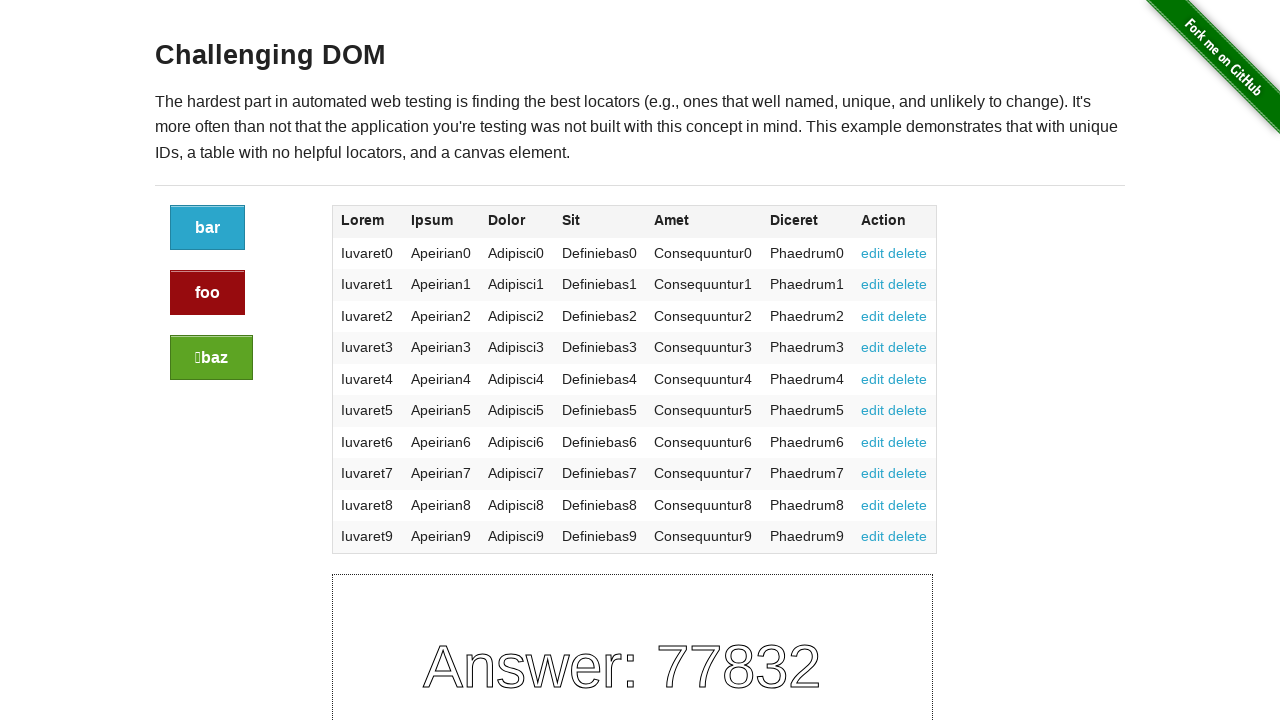

Side buttons are present on the page
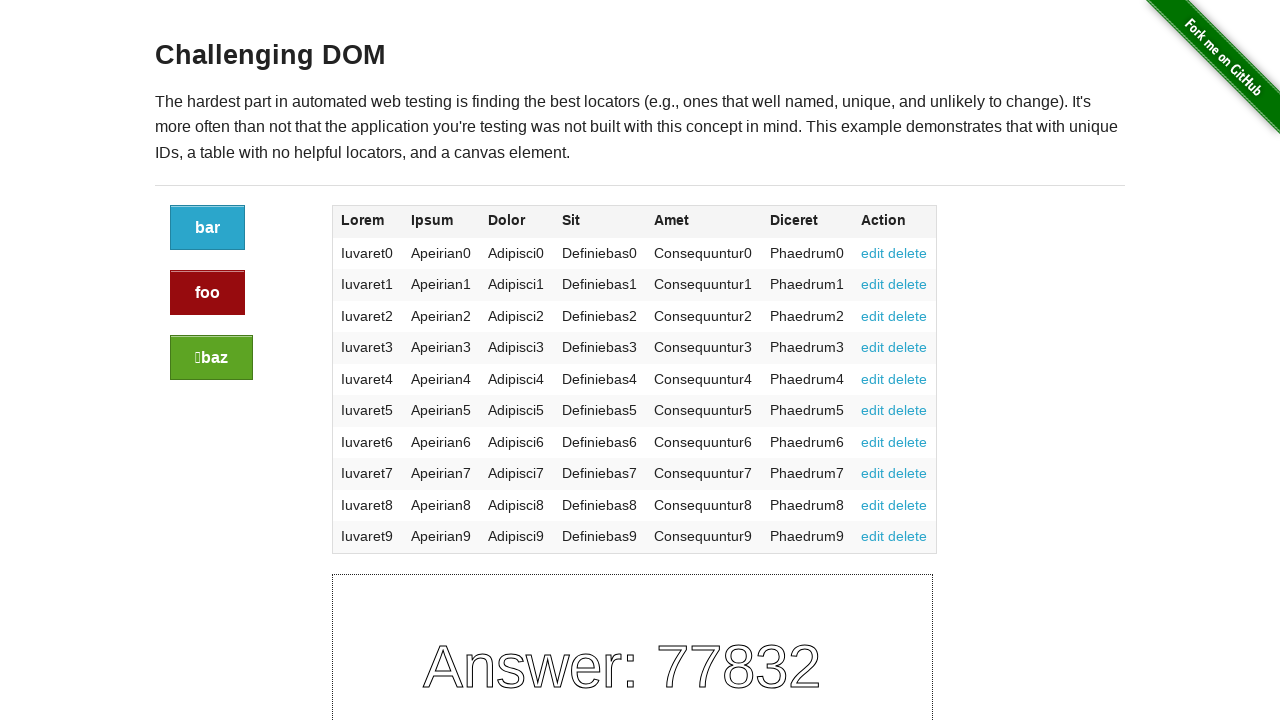

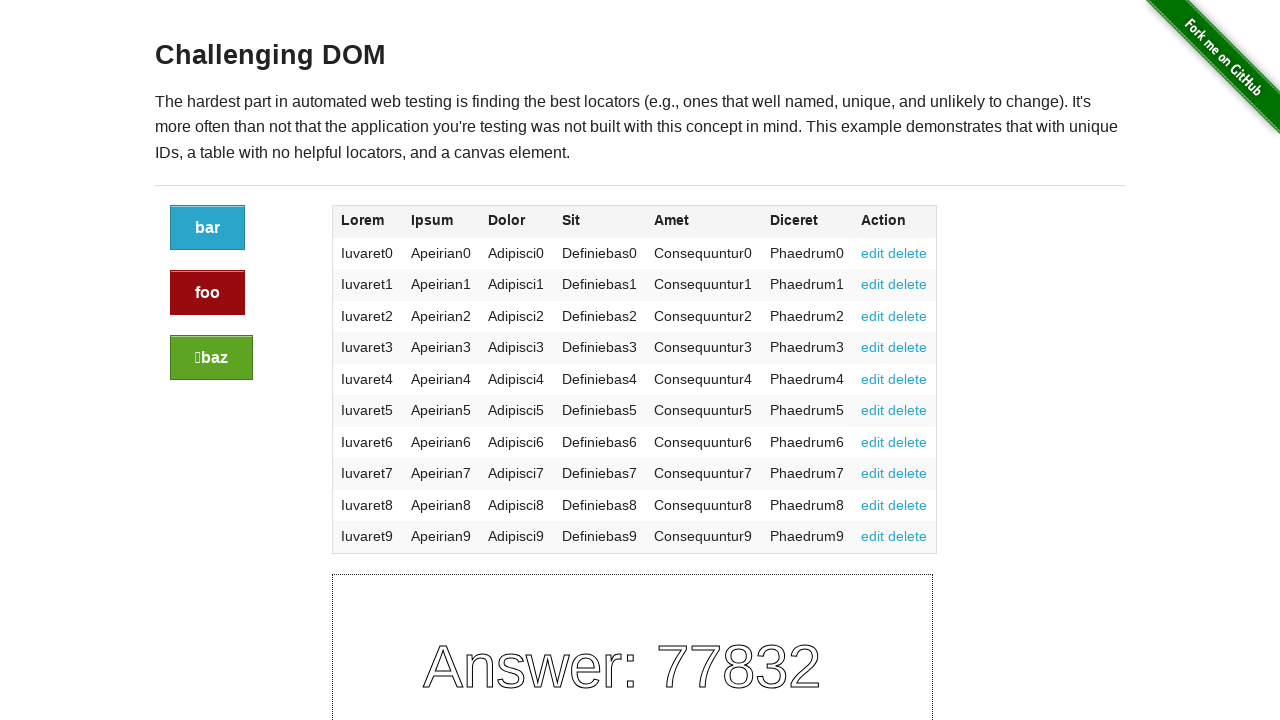